Tests page scrolling functionality by scrolling down to a "CYDEO" link at the bottom of the page, then scrolling back up to a "Home" link at the top.

Starting URL: https://practice.cydeo.com/large

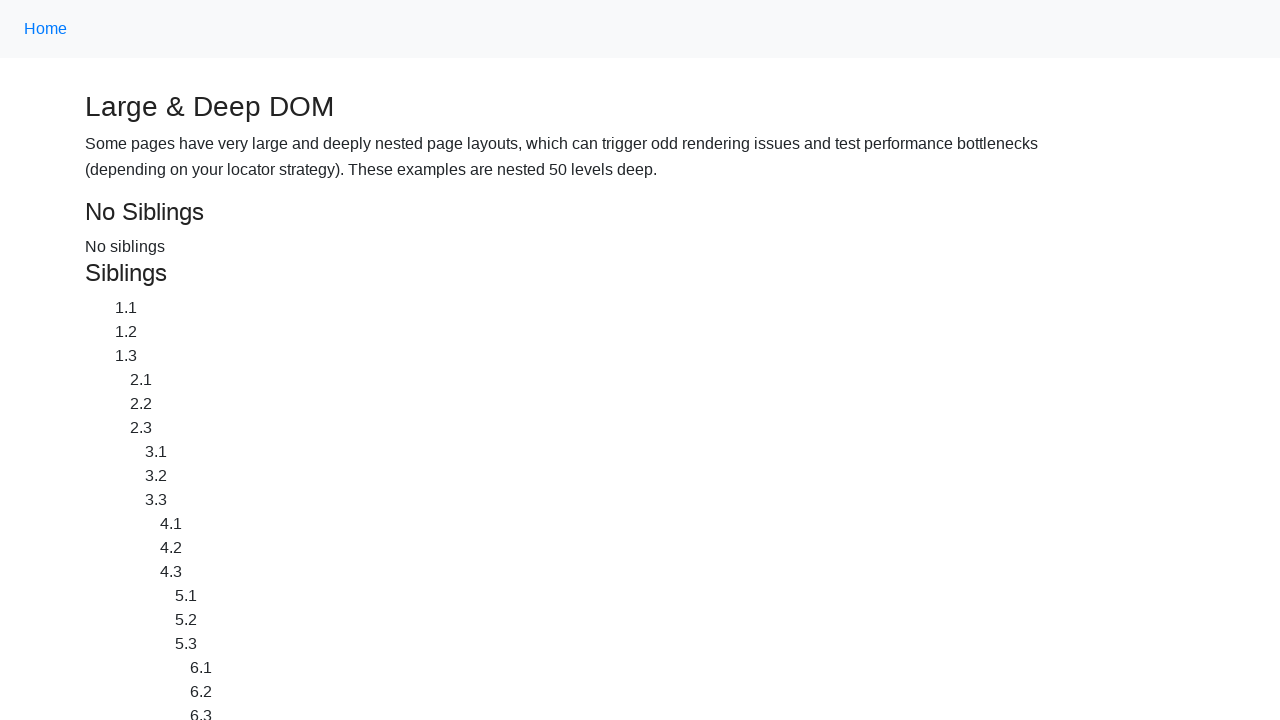

Located CYDEO link at the bottom of the page
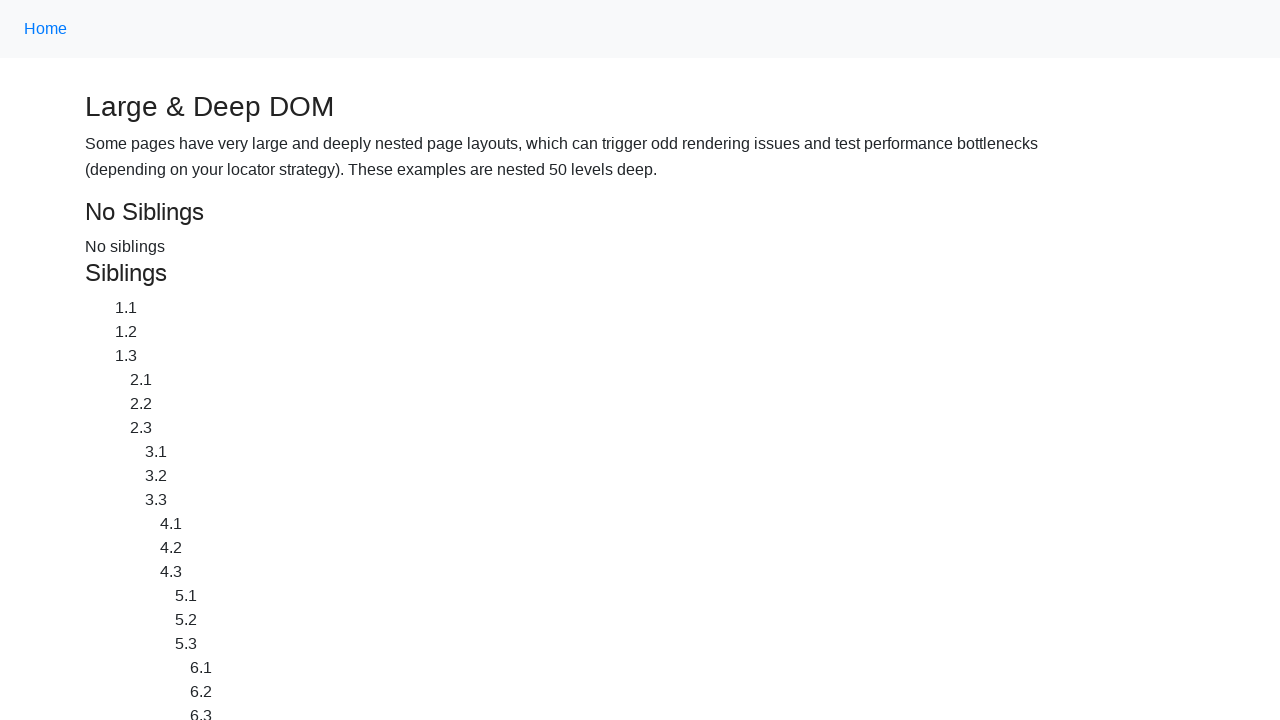

Located Home link at the top of the page
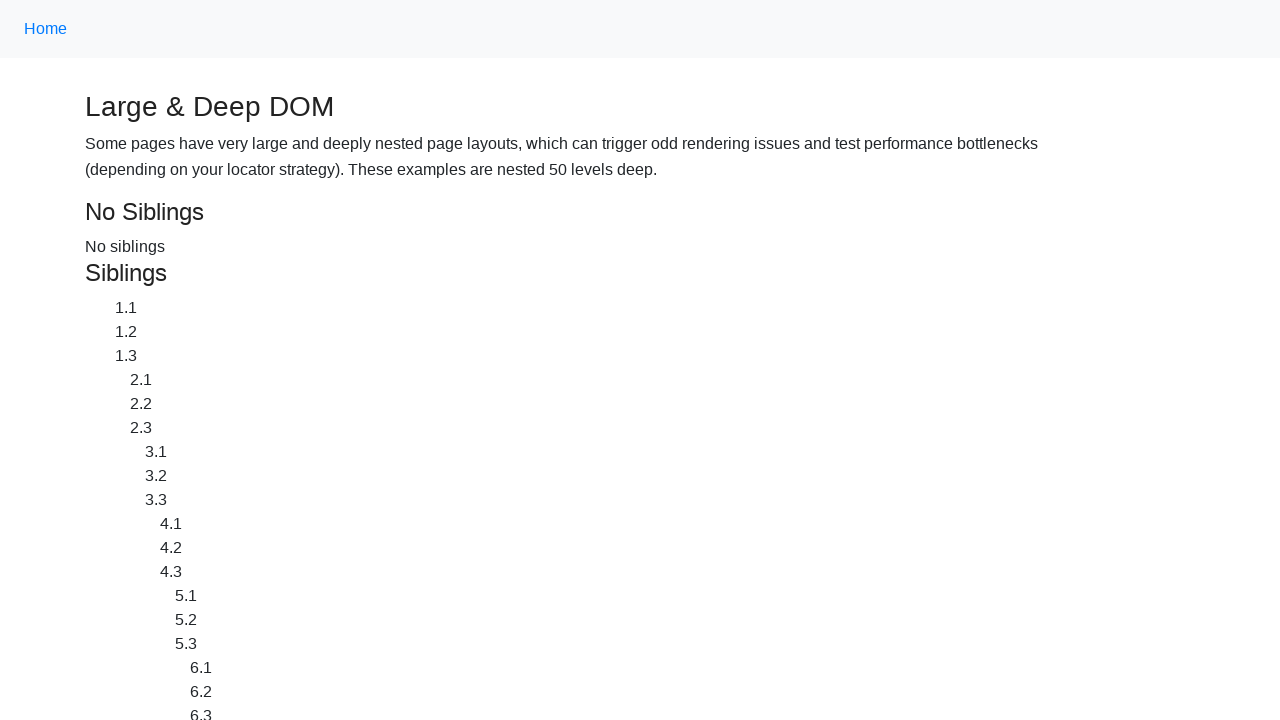

Scrolled down to CYDEO link at the bottom of the page
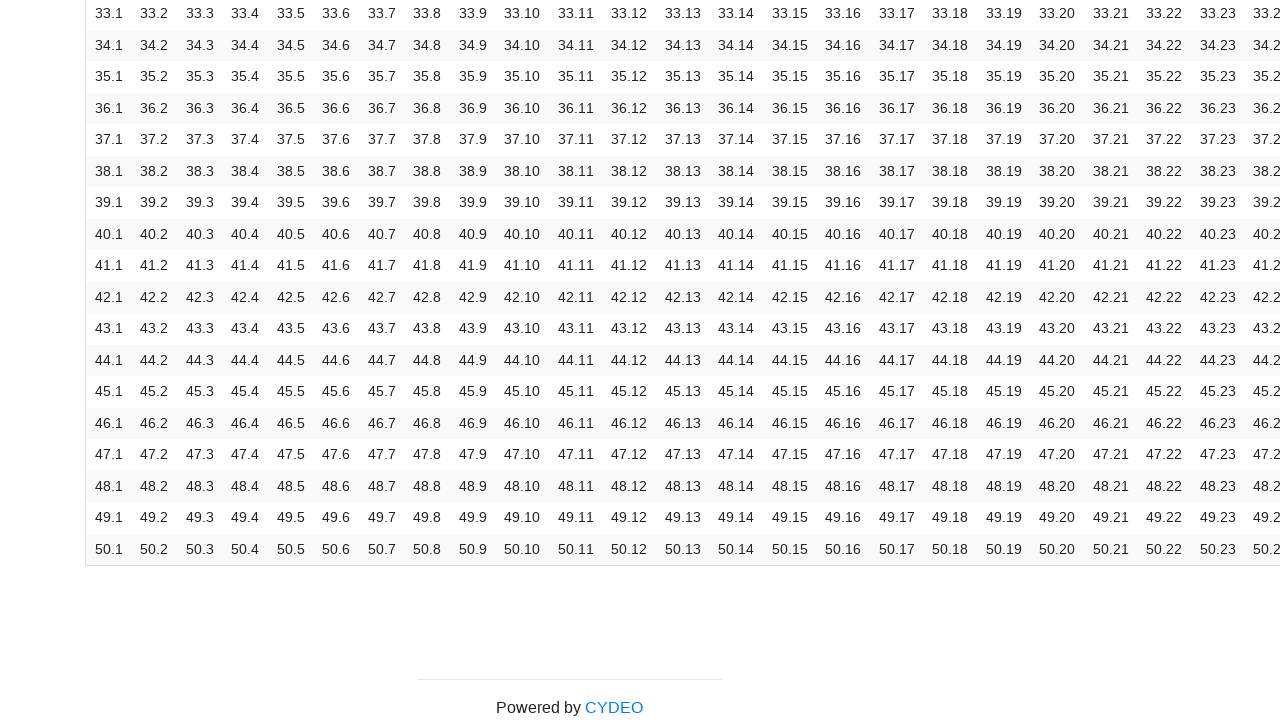

Waited 2 seconds to observe the scroll down
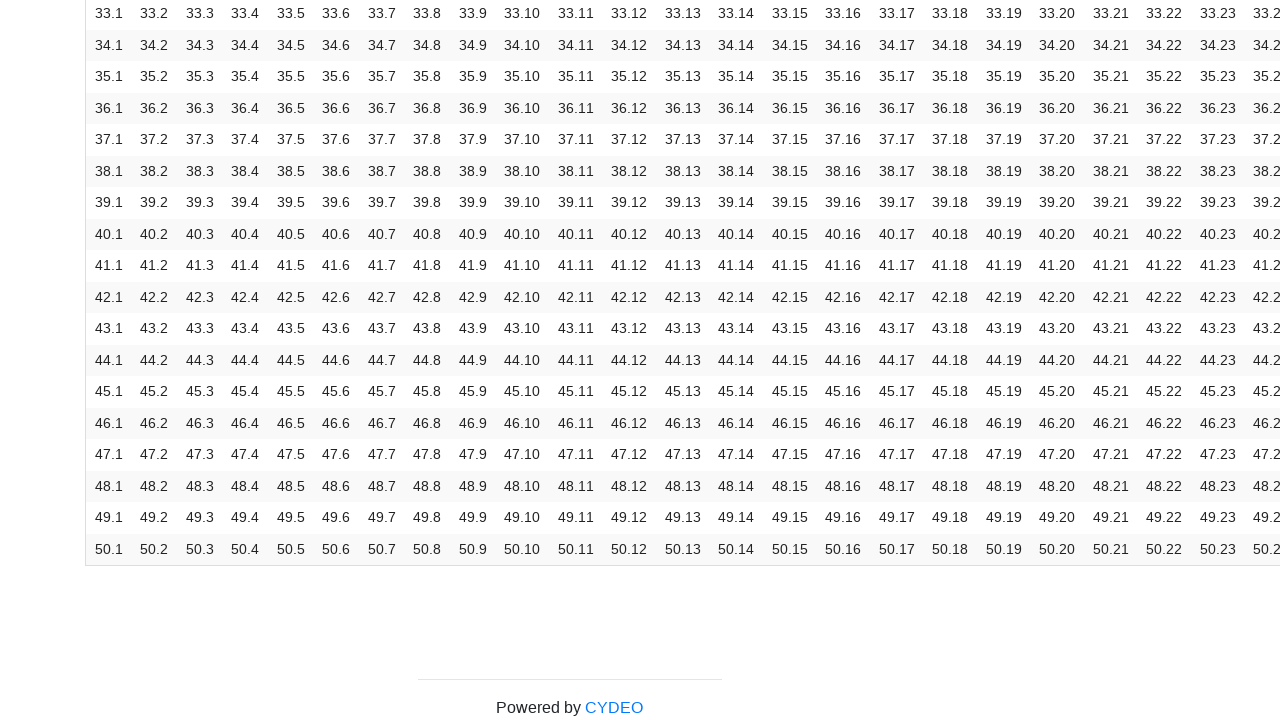

Scrolled back up to Home link at the top of the page
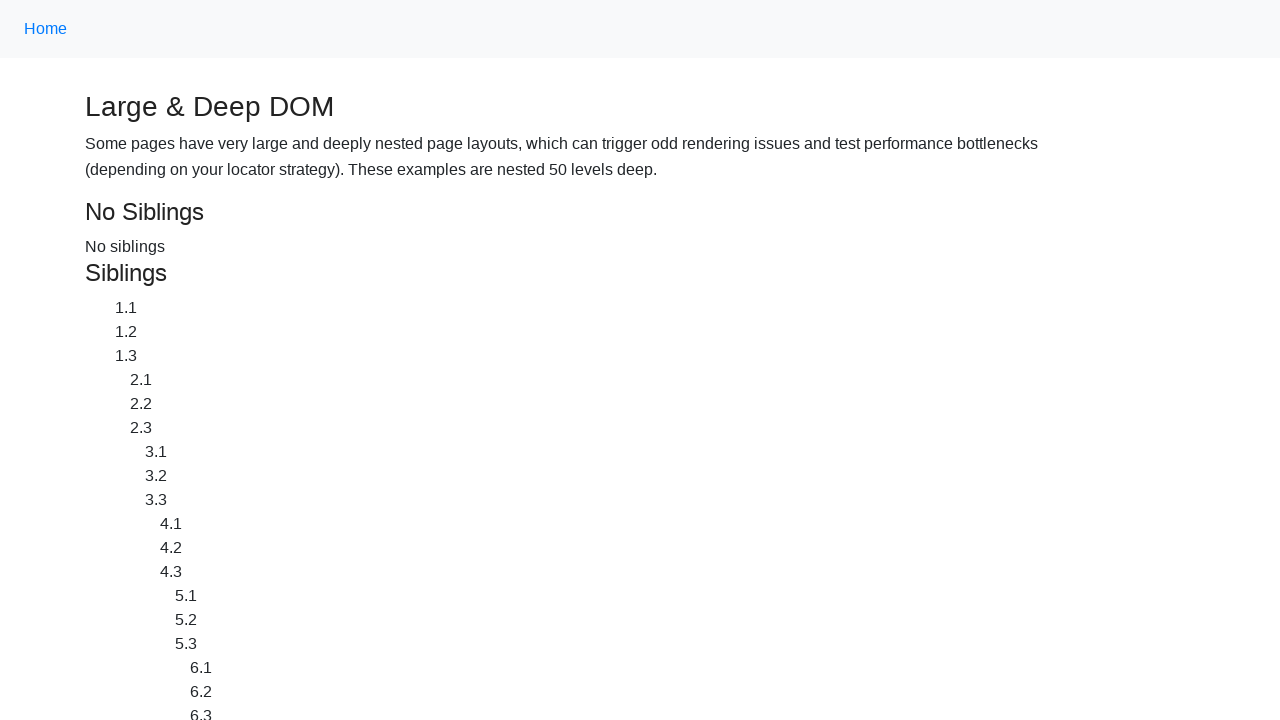

Waited 2 seconds to observe the scroll up
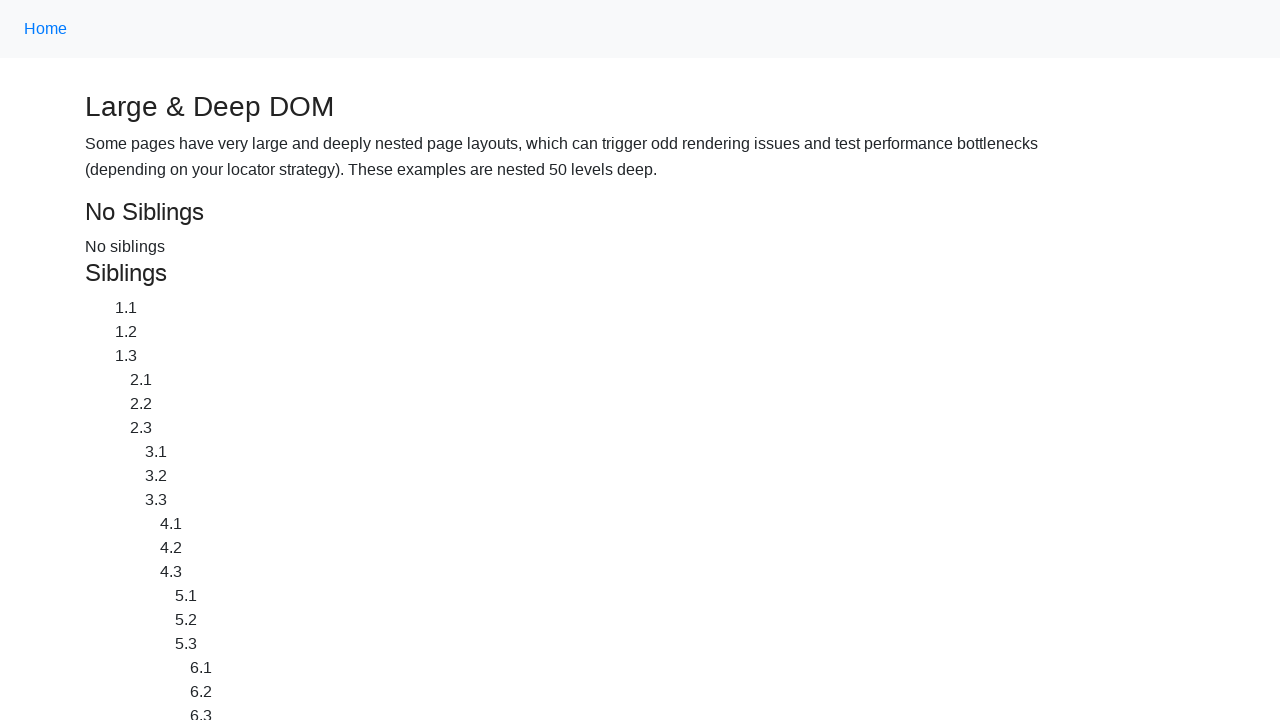

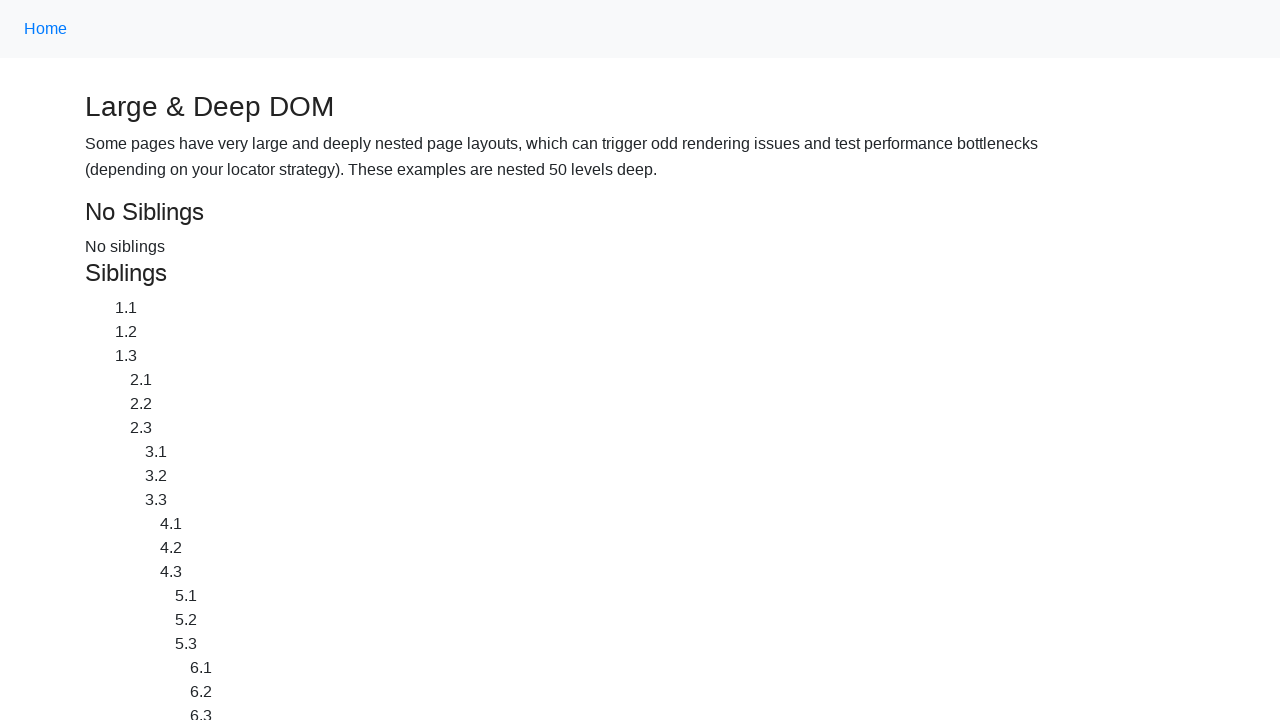